Tests login form validation by attempting to submit with empty username and password fields, verifying that appropriate error messages are displayed

Starting URL: https://parabank.parasoft.com/parabank/index.htm

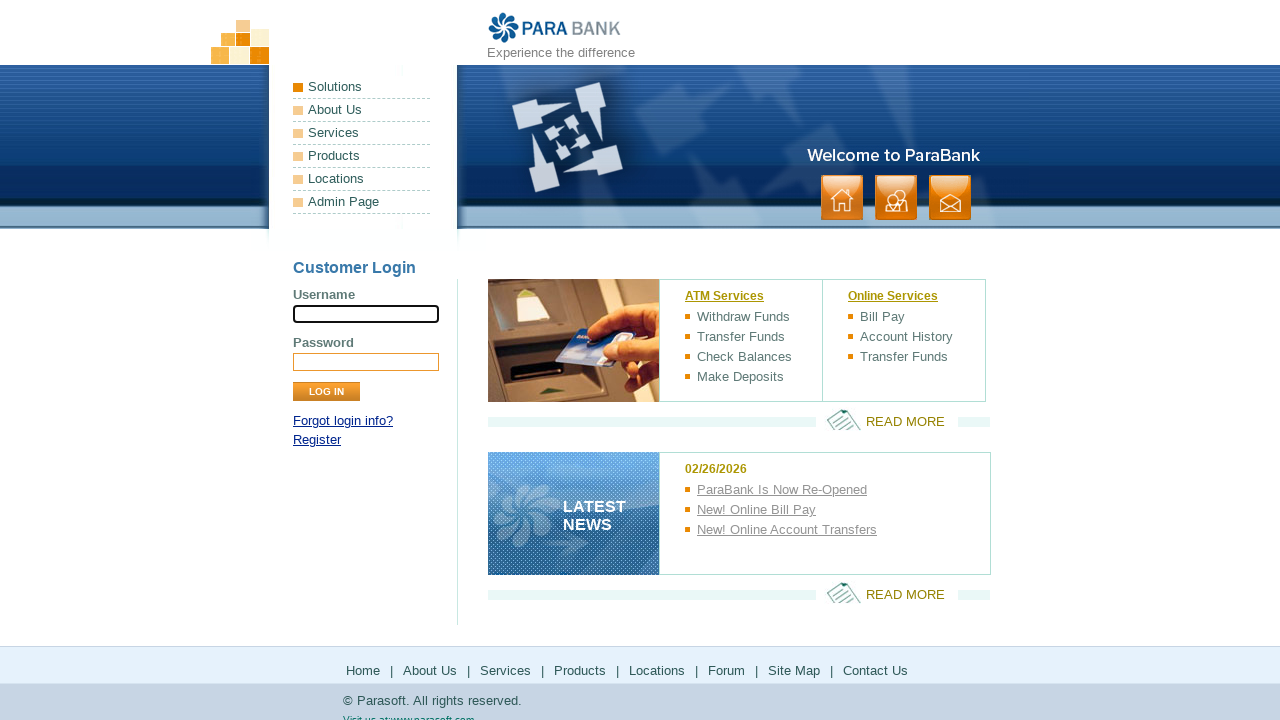

Navigated to ParaBank login page
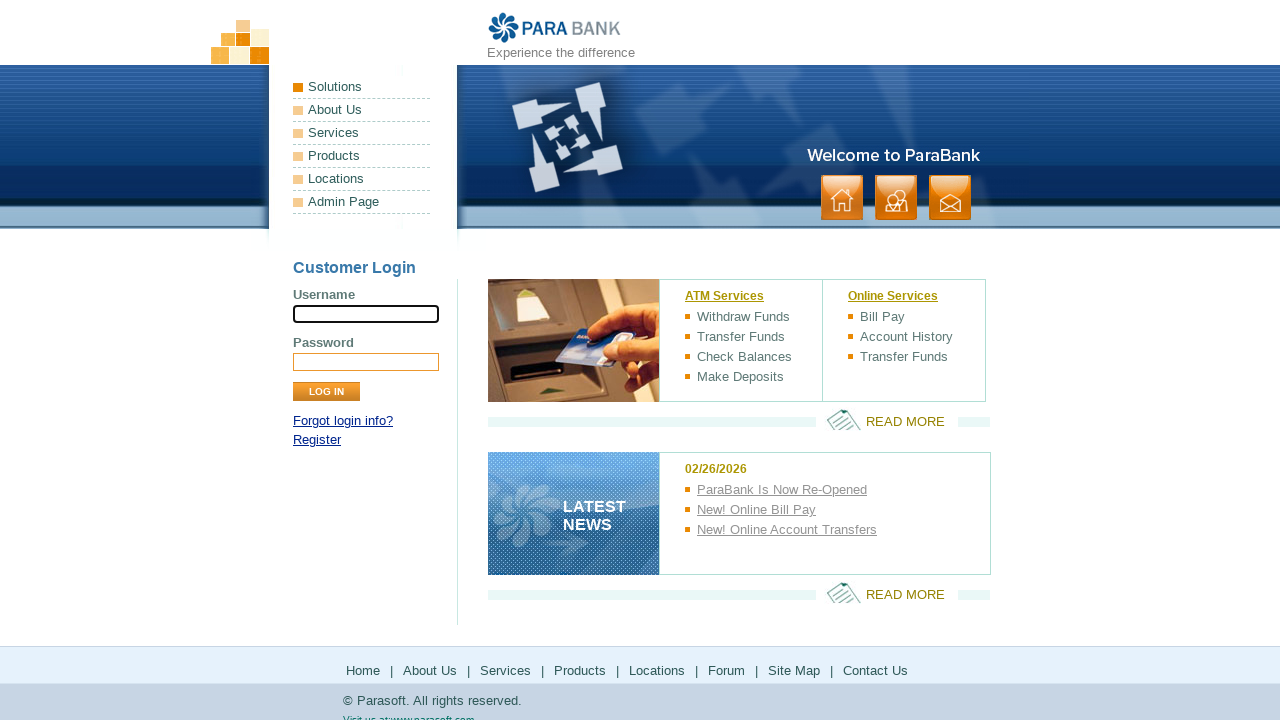

Left username field empty on input[name='username']
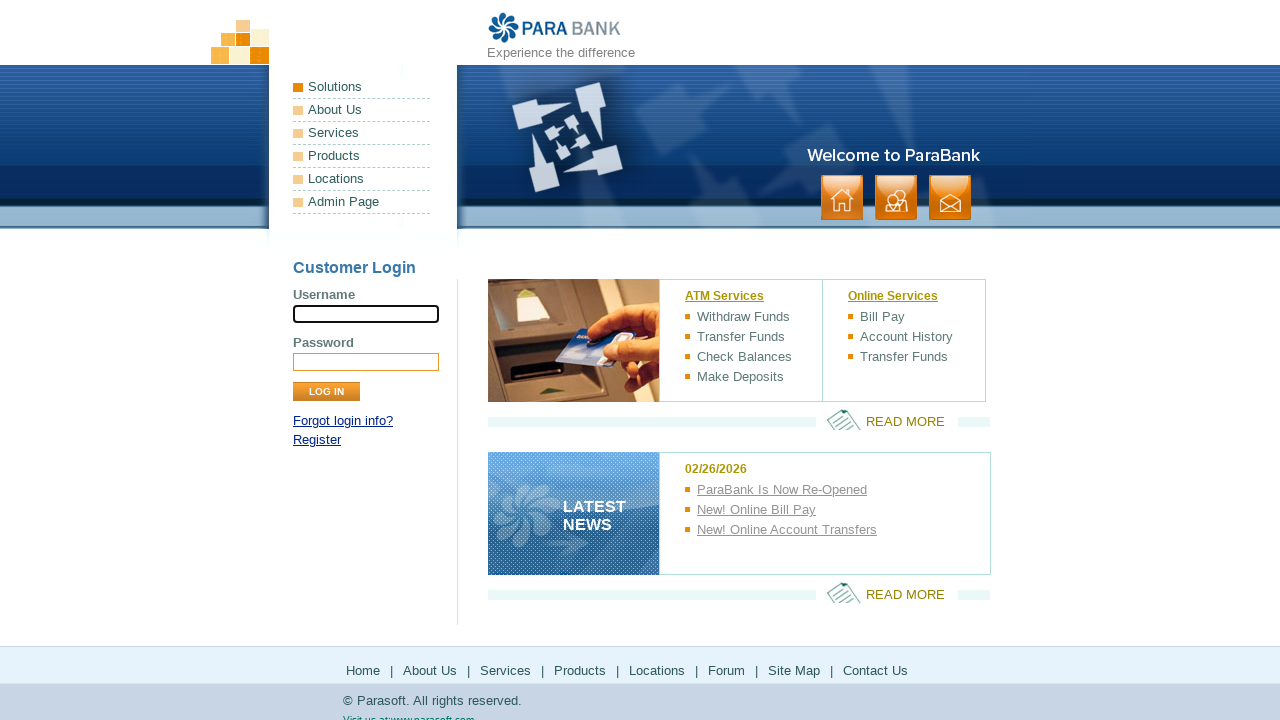

Left password field empty on input[name='password']
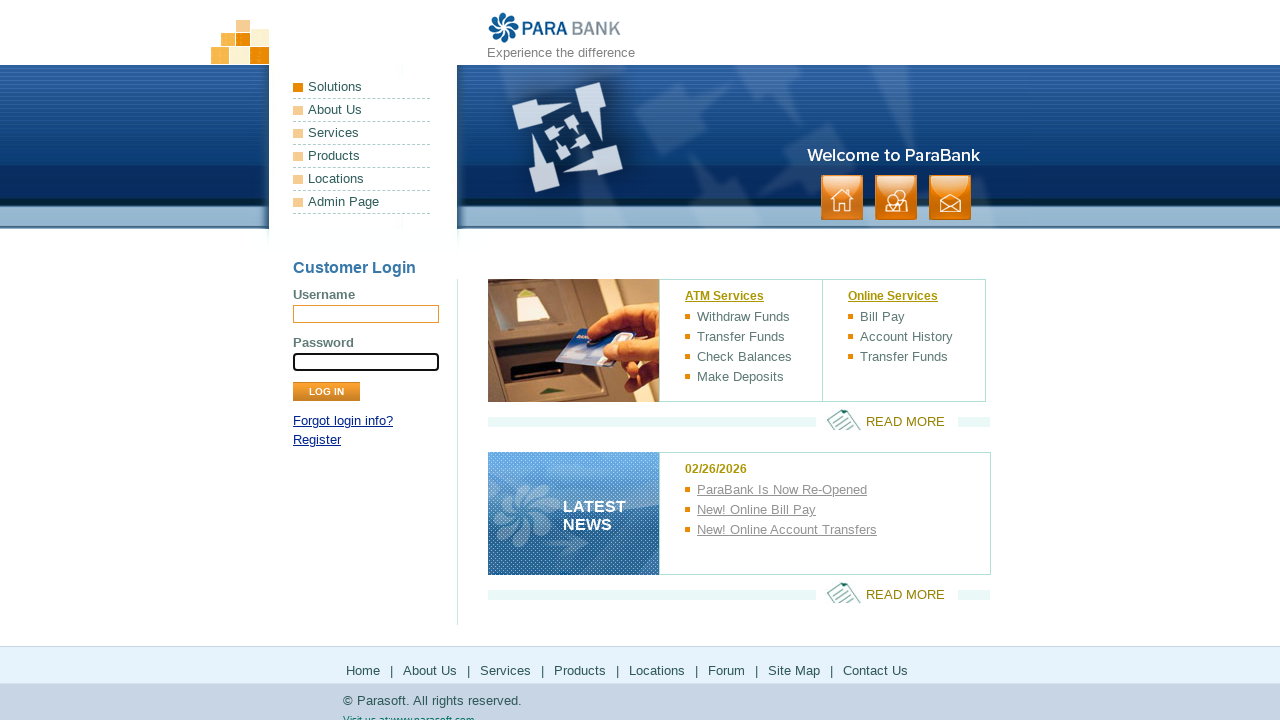

Clicked Log In button with empty credentials at (326, 392) on input[value='Log In']
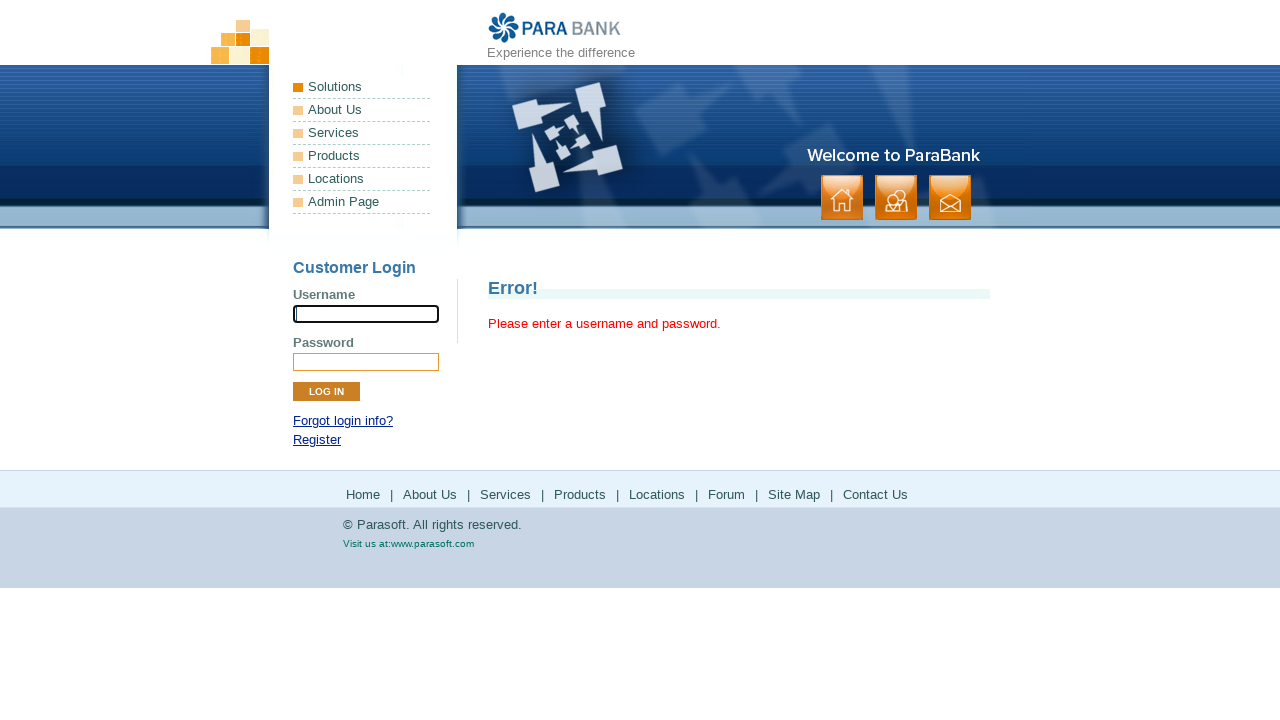

Waited for error message to display
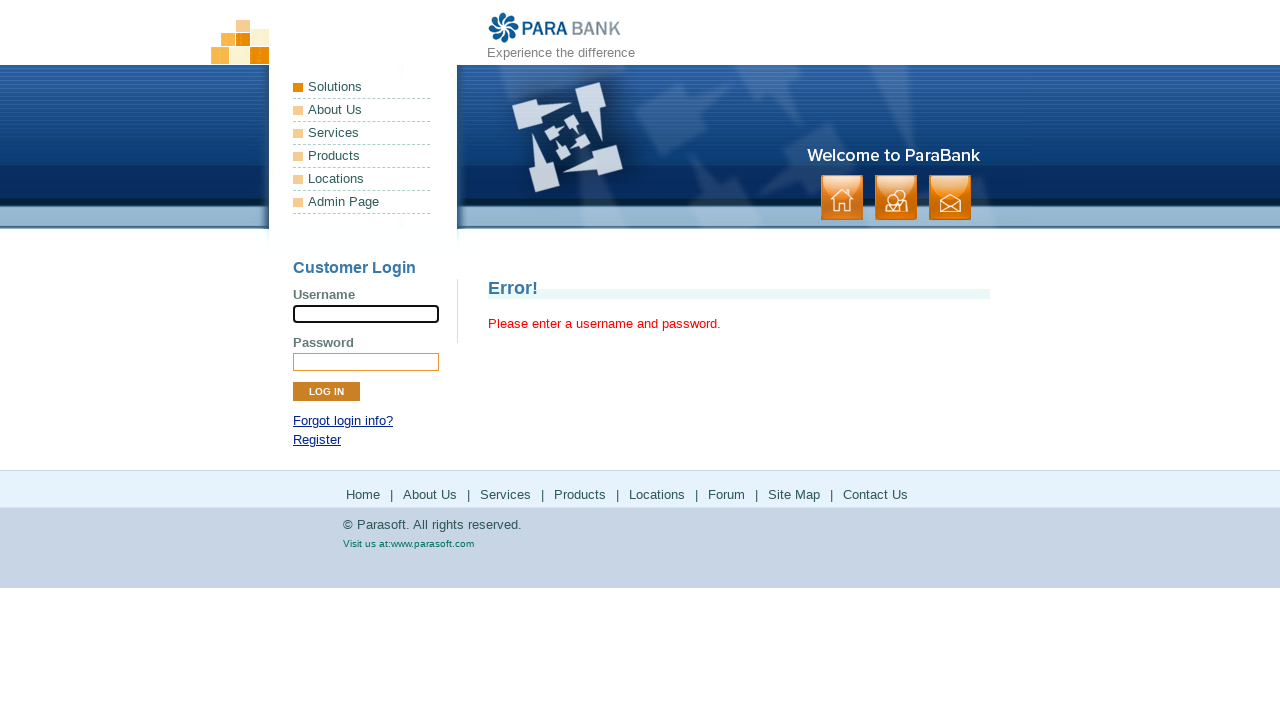

Retrieved page content to verify error message
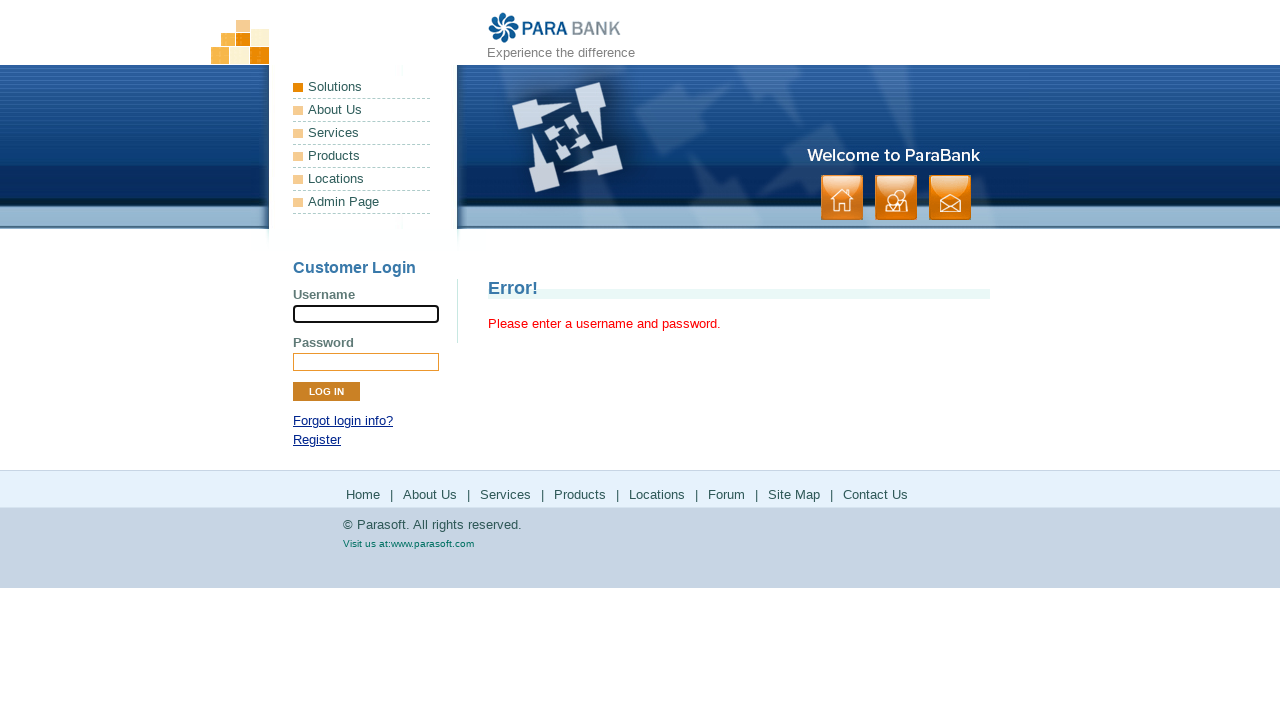

Empty login validation successful - error message displayed
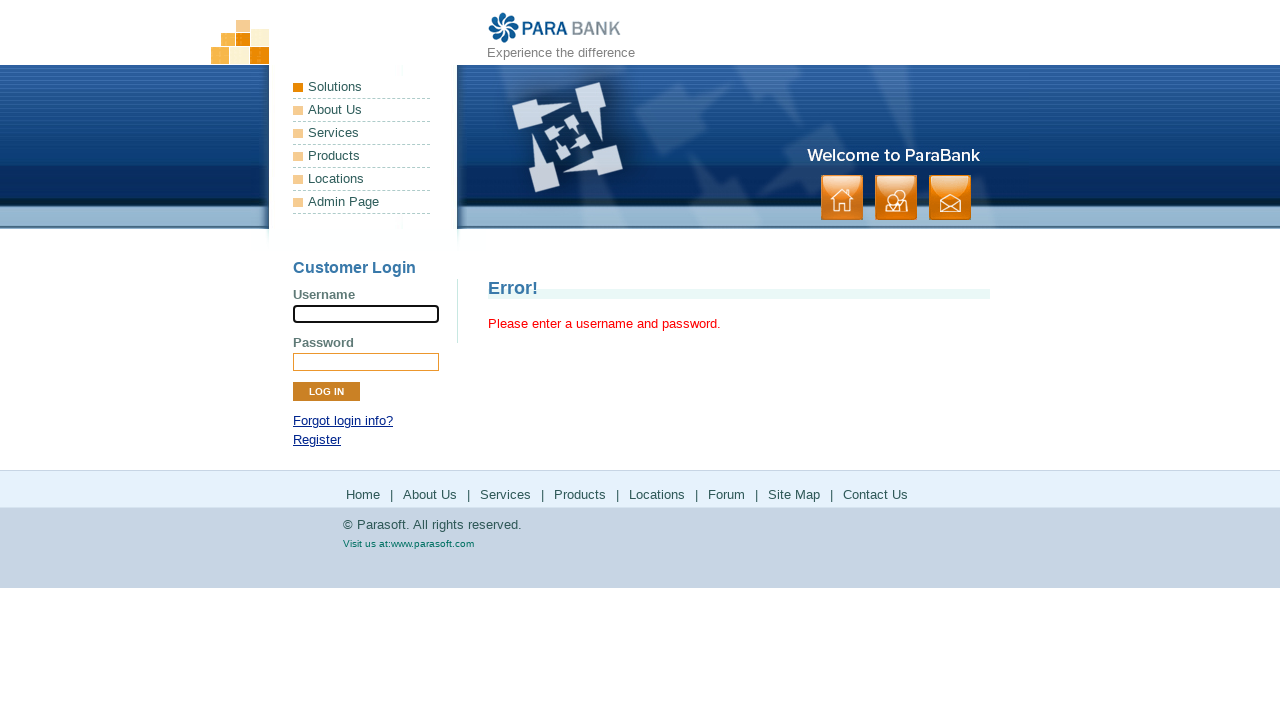

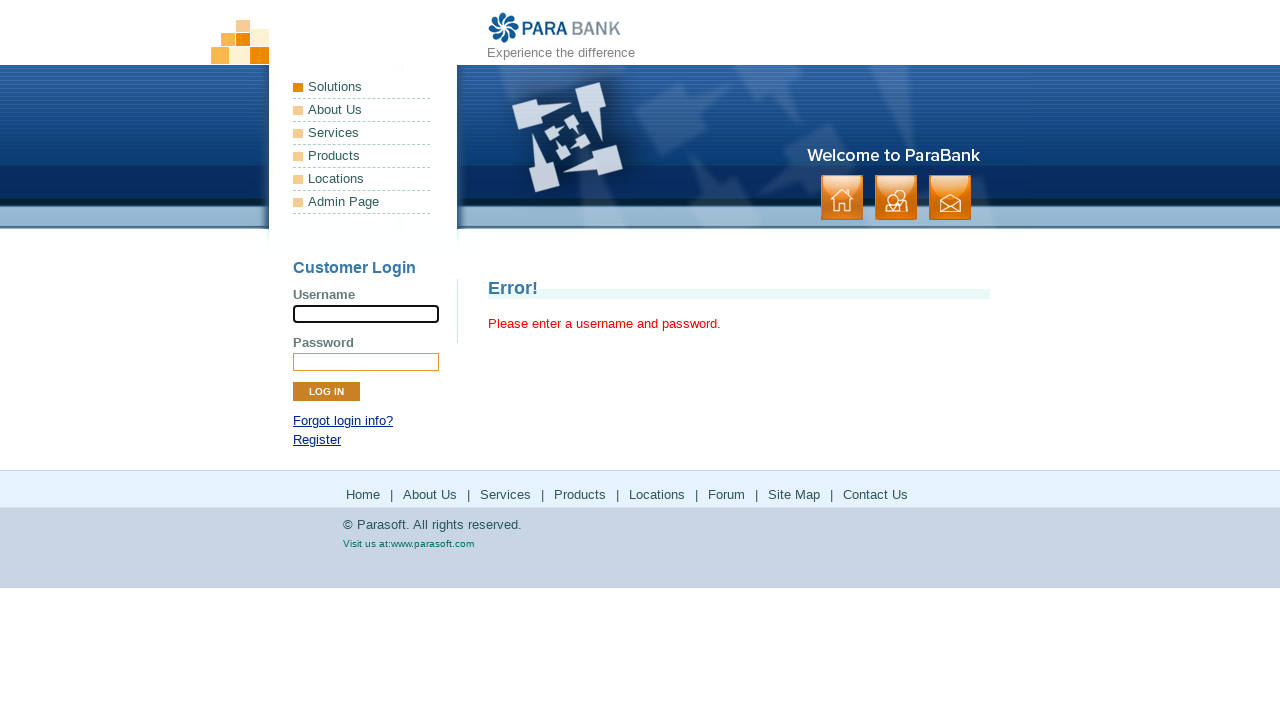